Verifies that the landing page title matches the expected value "Deens, plan my trip!"

Starting URL: https://deens-master.now.sh/

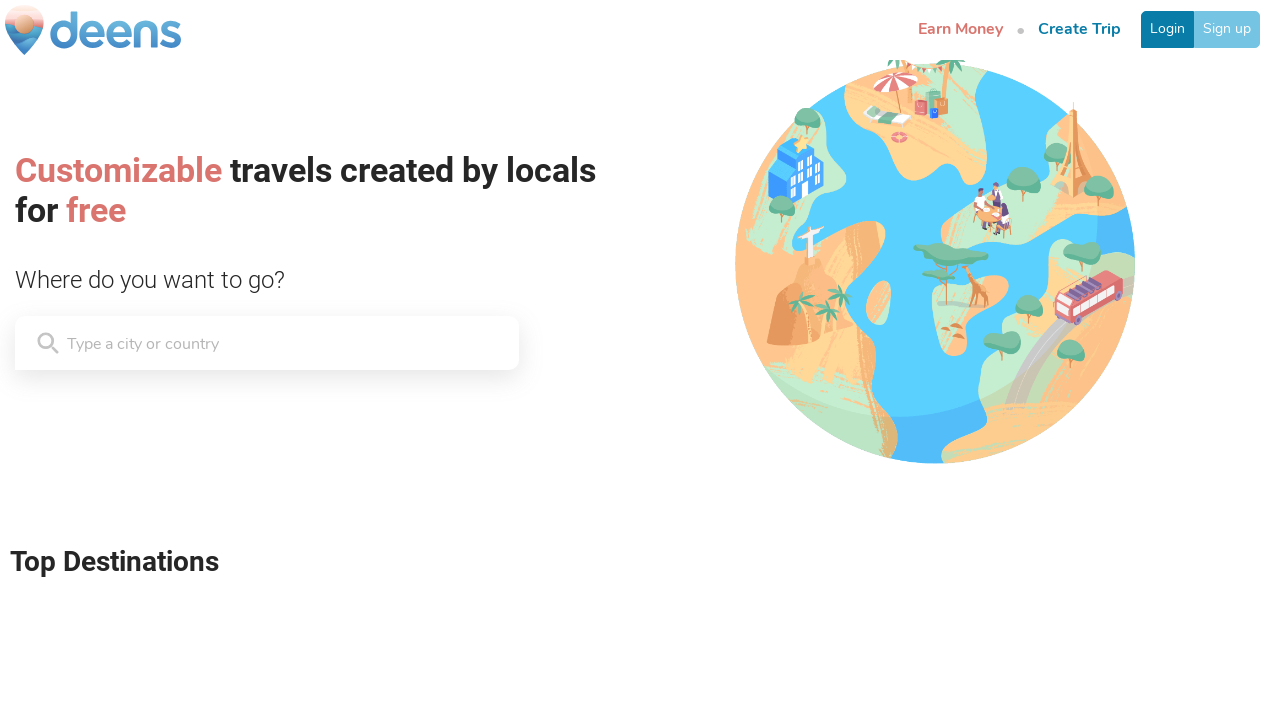

Navigated to landing page at https://deens-master.now.sh/
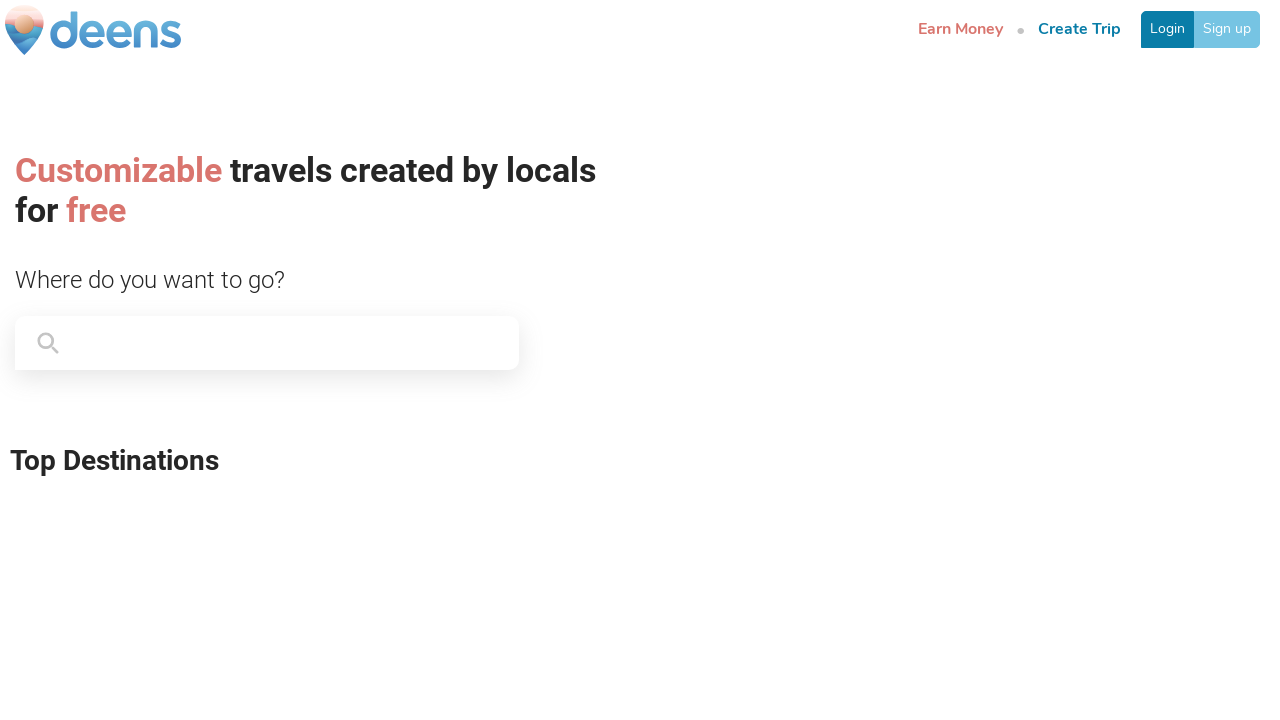

Page DOM content loaded
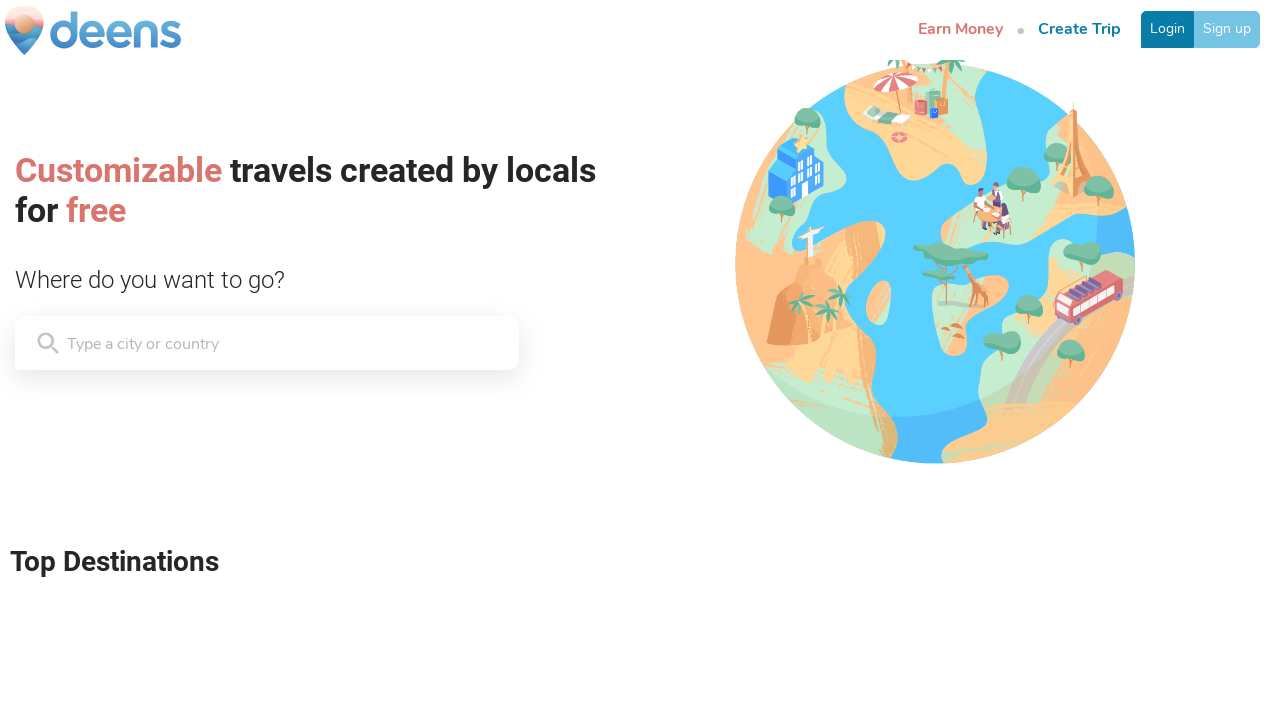

Verified landing page title matches 'Deens, plan my trip!'
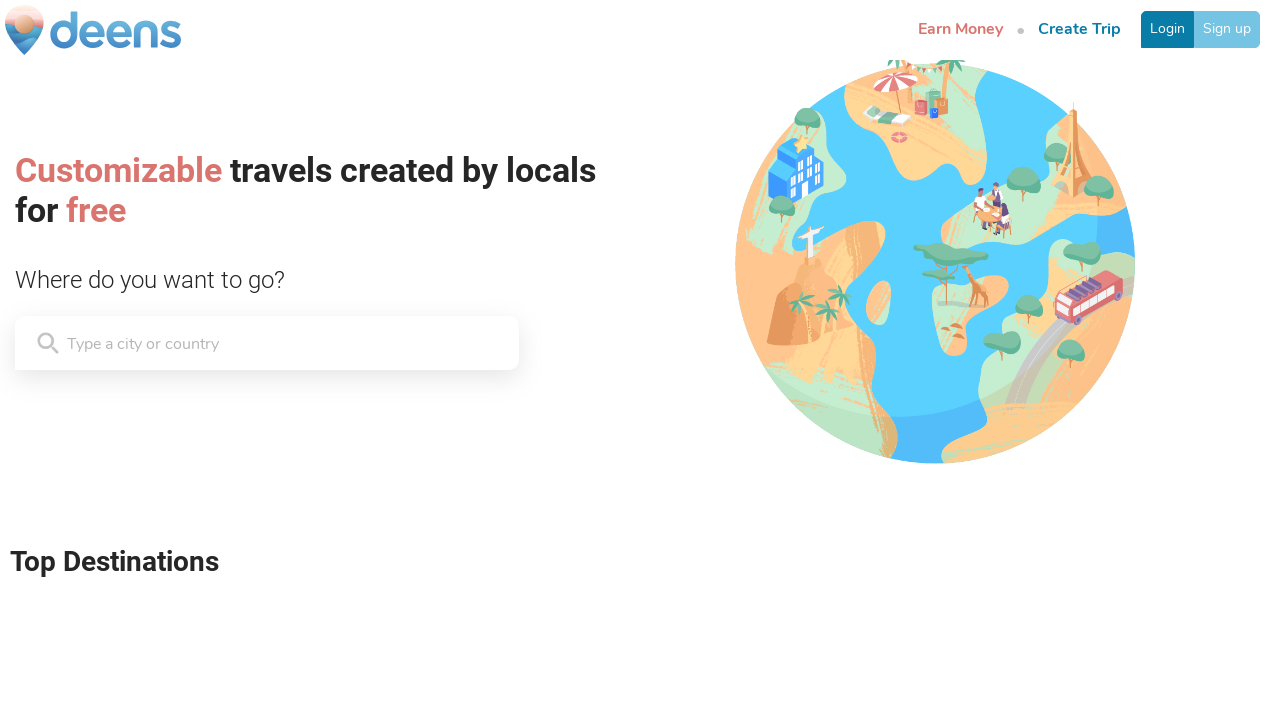

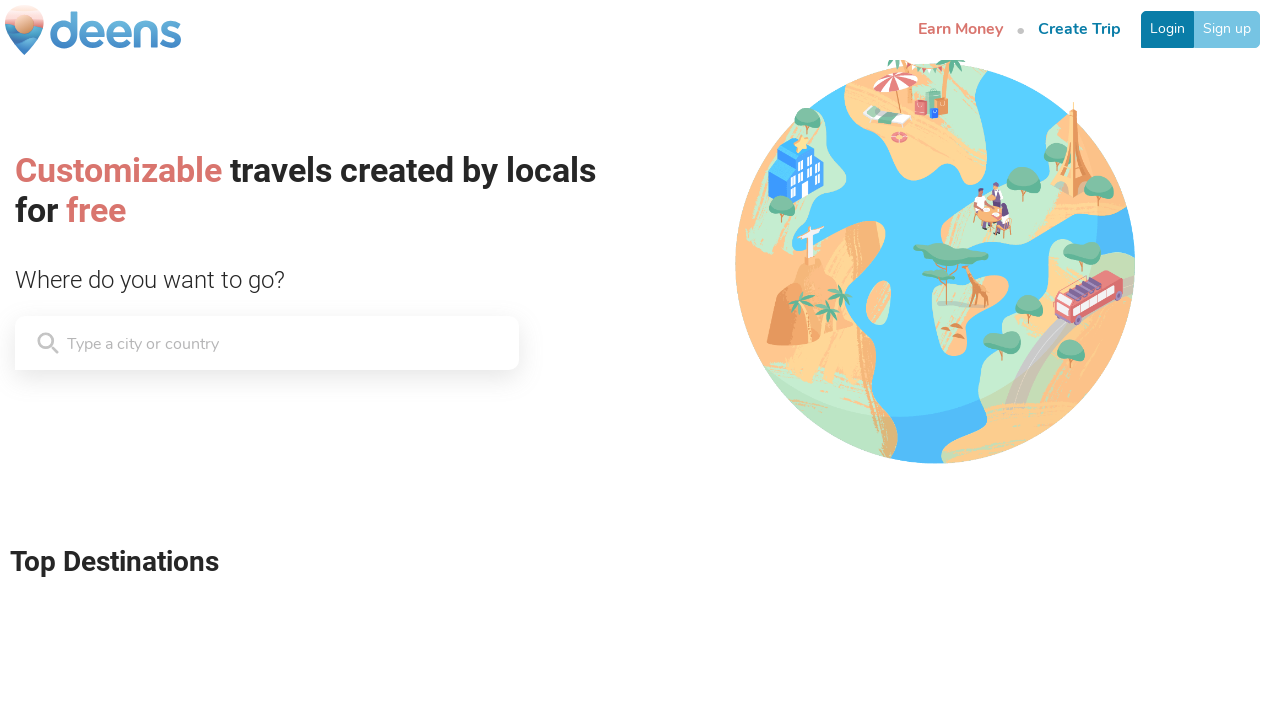